Tests ticket calculator form by selecting Friday evening, entering age 67, and verifying the calculated fee without member discount

Starting URL: https://nlhsueh.github.io/iecs-gym/

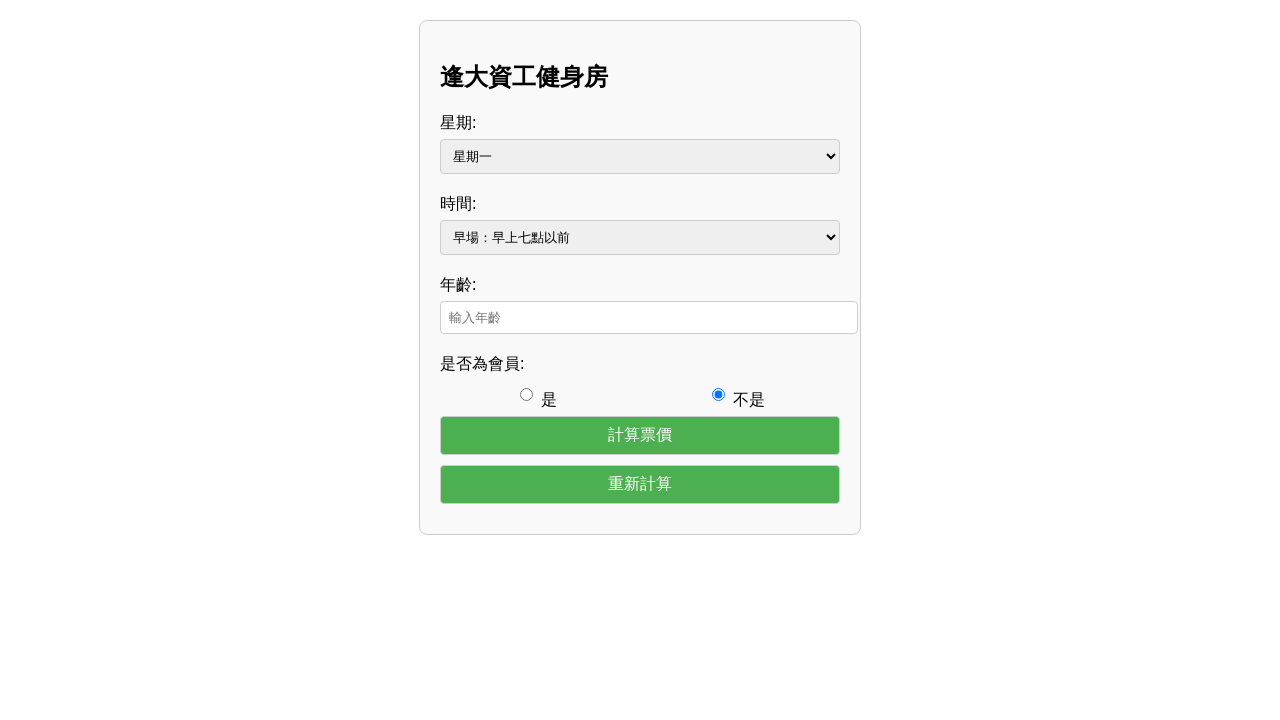

Selected Friday from weekday dropdown on #day
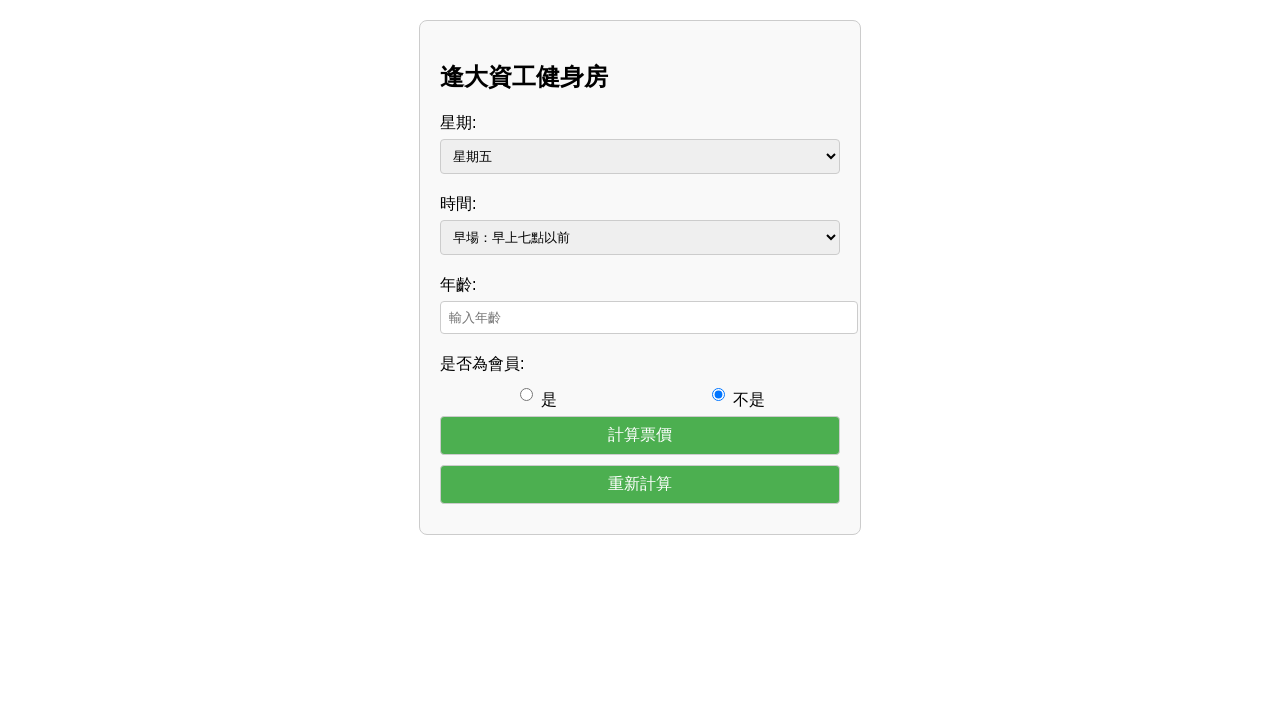

Selected after 7pm from time dropdown on #time
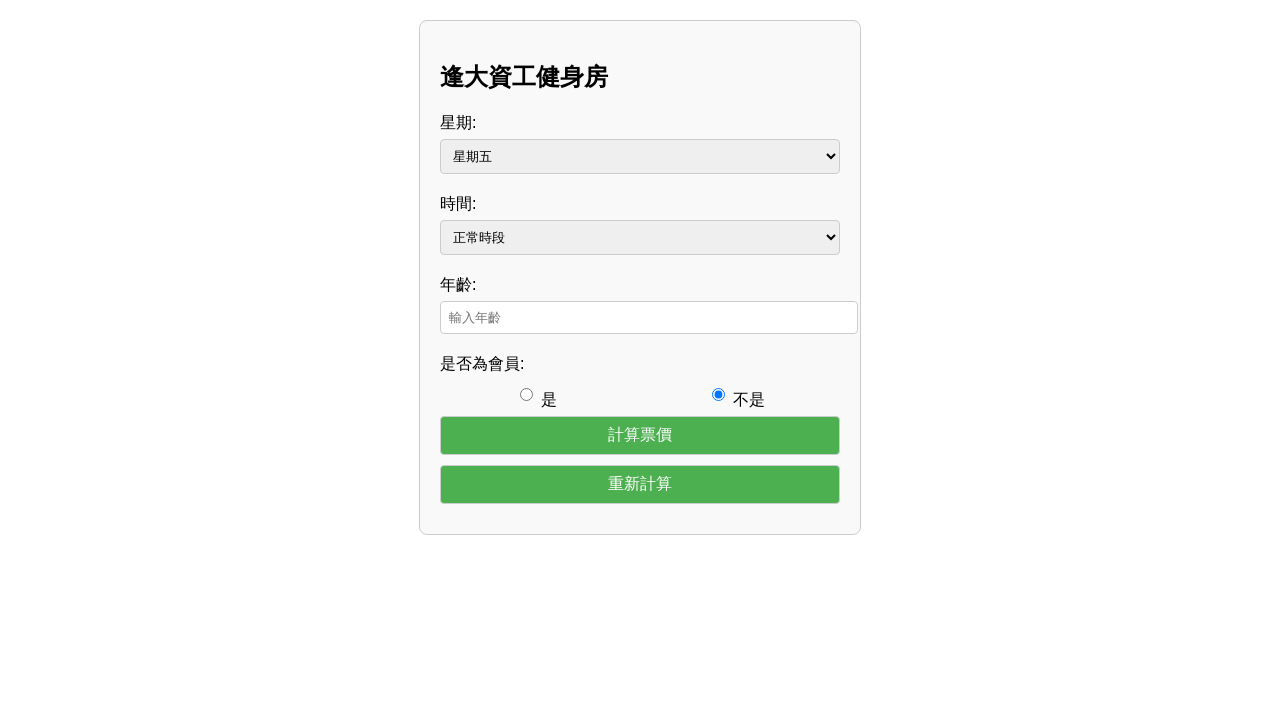

Entered age 67 in the age field on #age
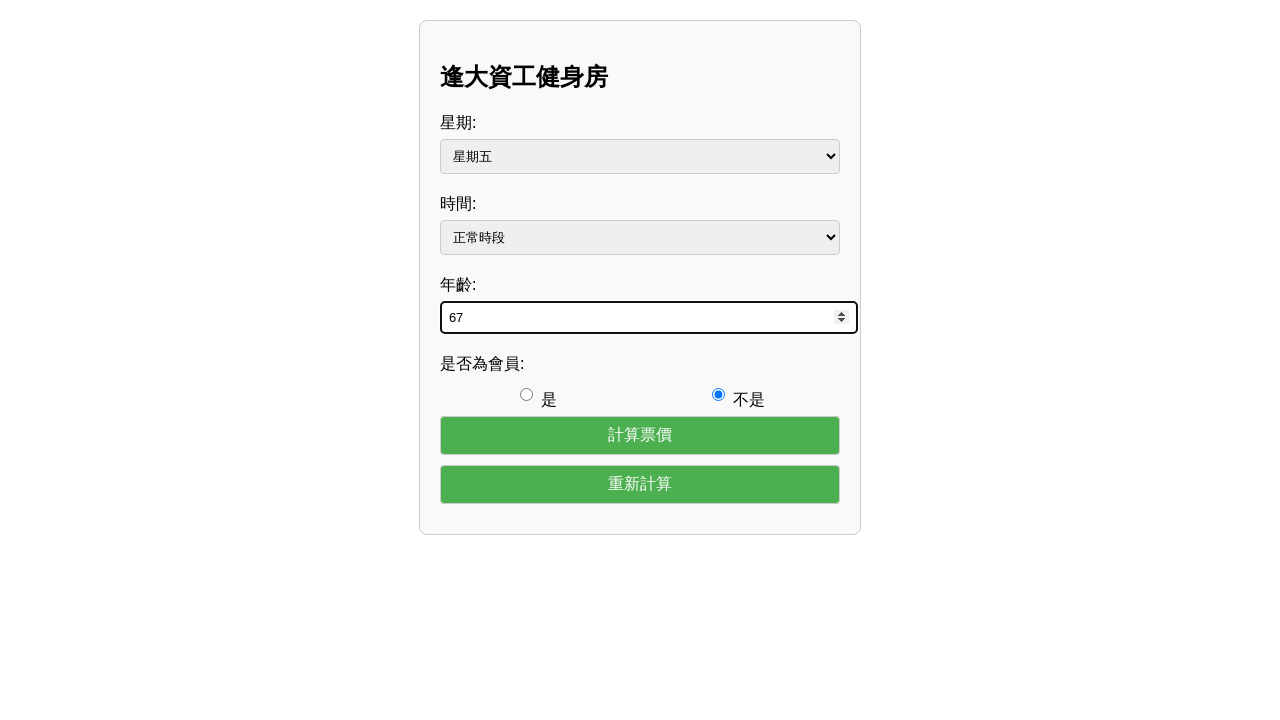

Clicked calculate button to compute ticket fee at (640, 435) on #calculate
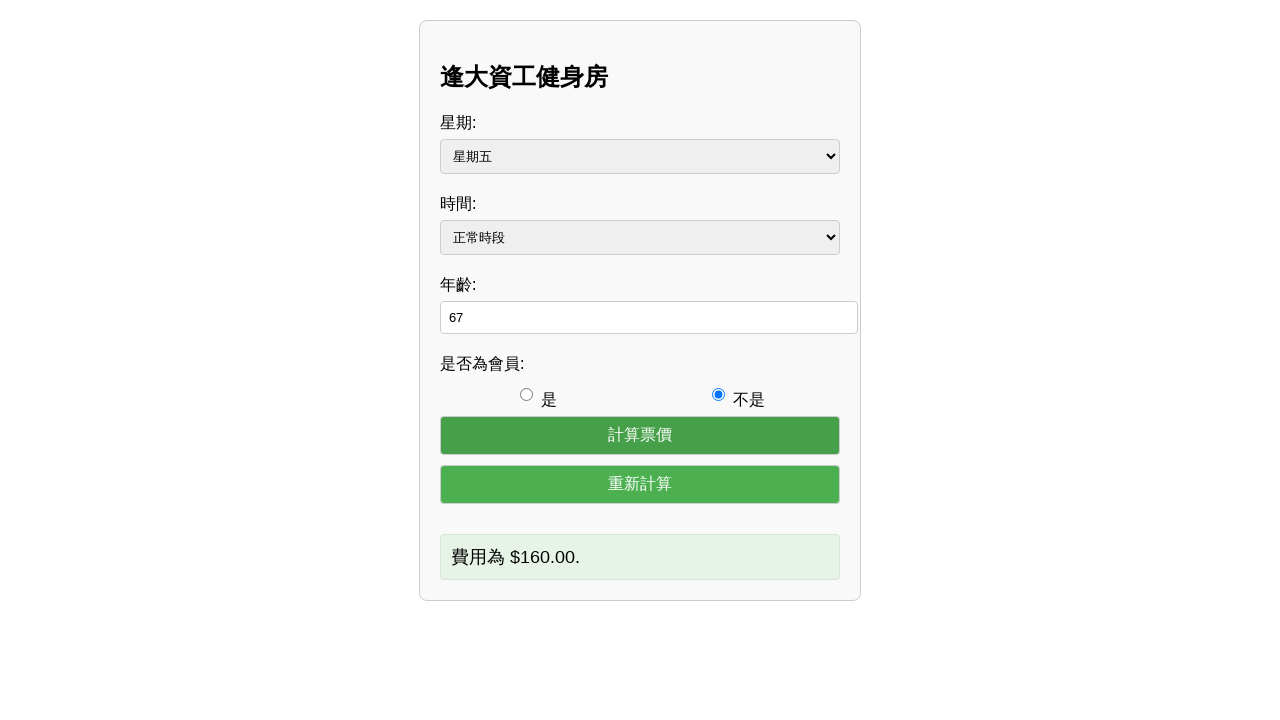

Verified calculated fee output appeared without member discount
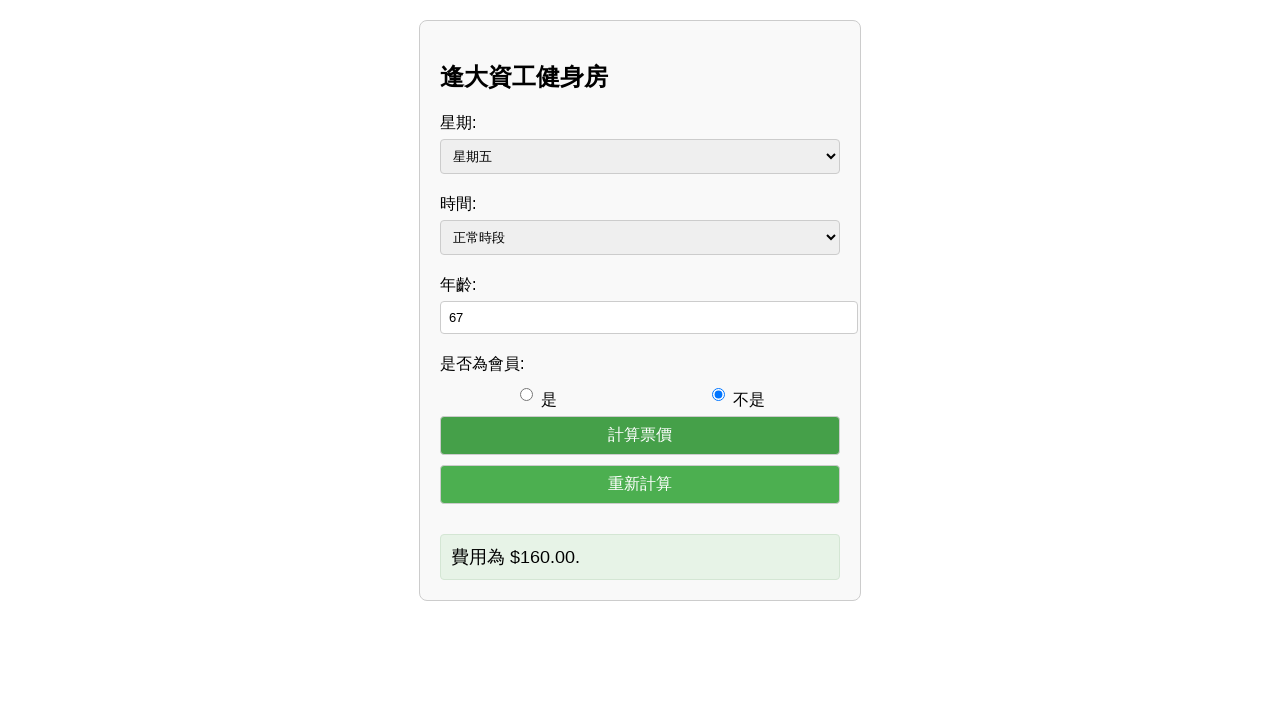

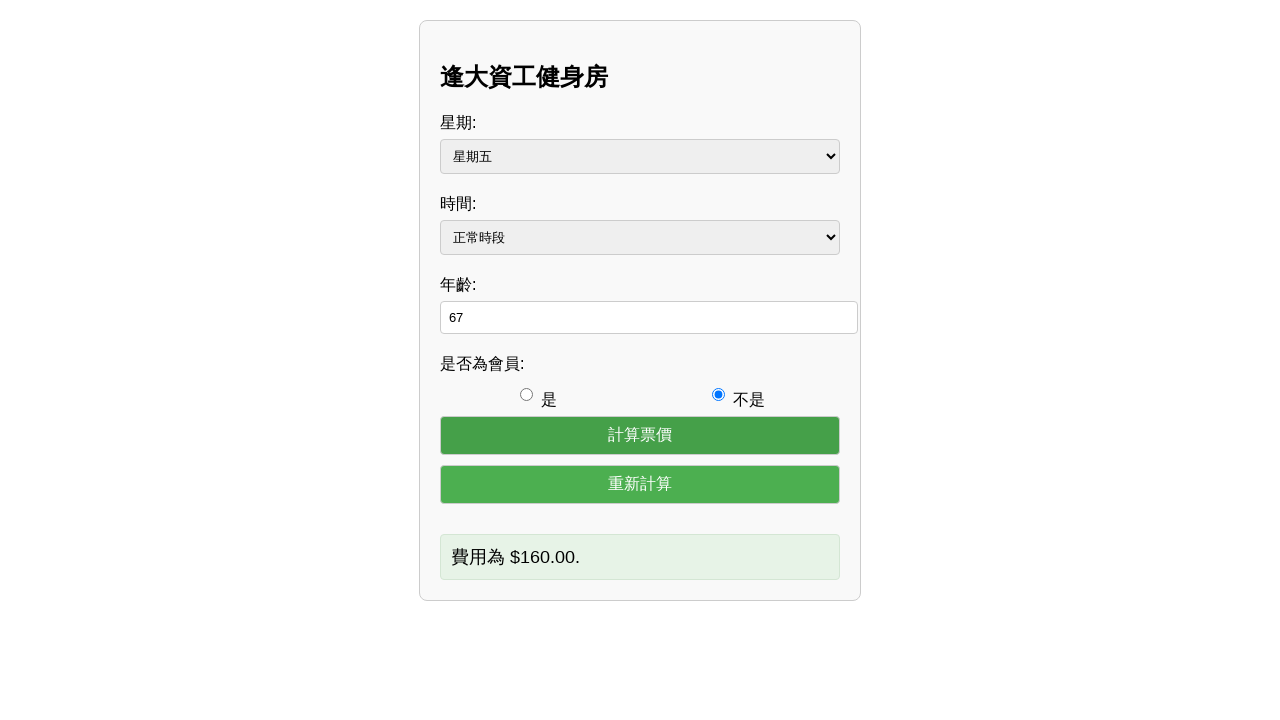